Tests dynamic controls with explicit waits by clicking Remove button, verifying "It's gone!" message, clicking Add button, and verifying "It's back!" message

Starting URL: https://the-internet.herokuapp.com/dynamic_controls

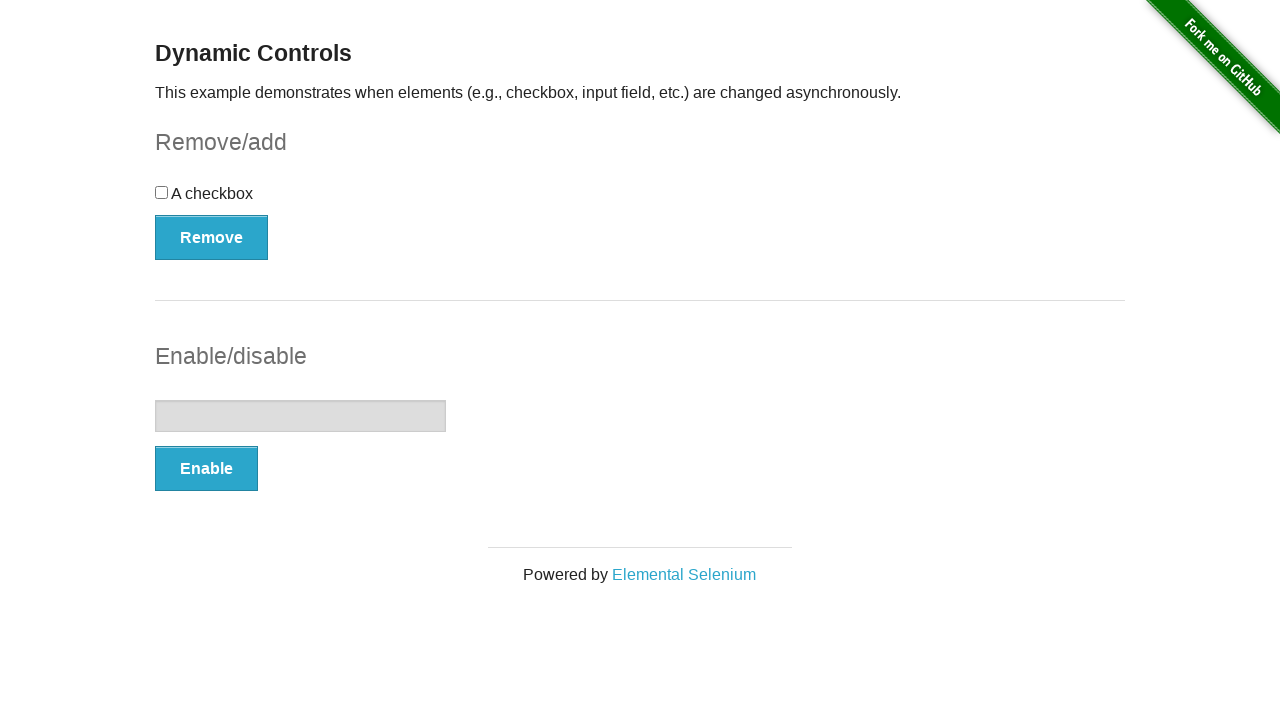

Clicked Remove button at (212, 237) on xpath=//*[text()='Remove']
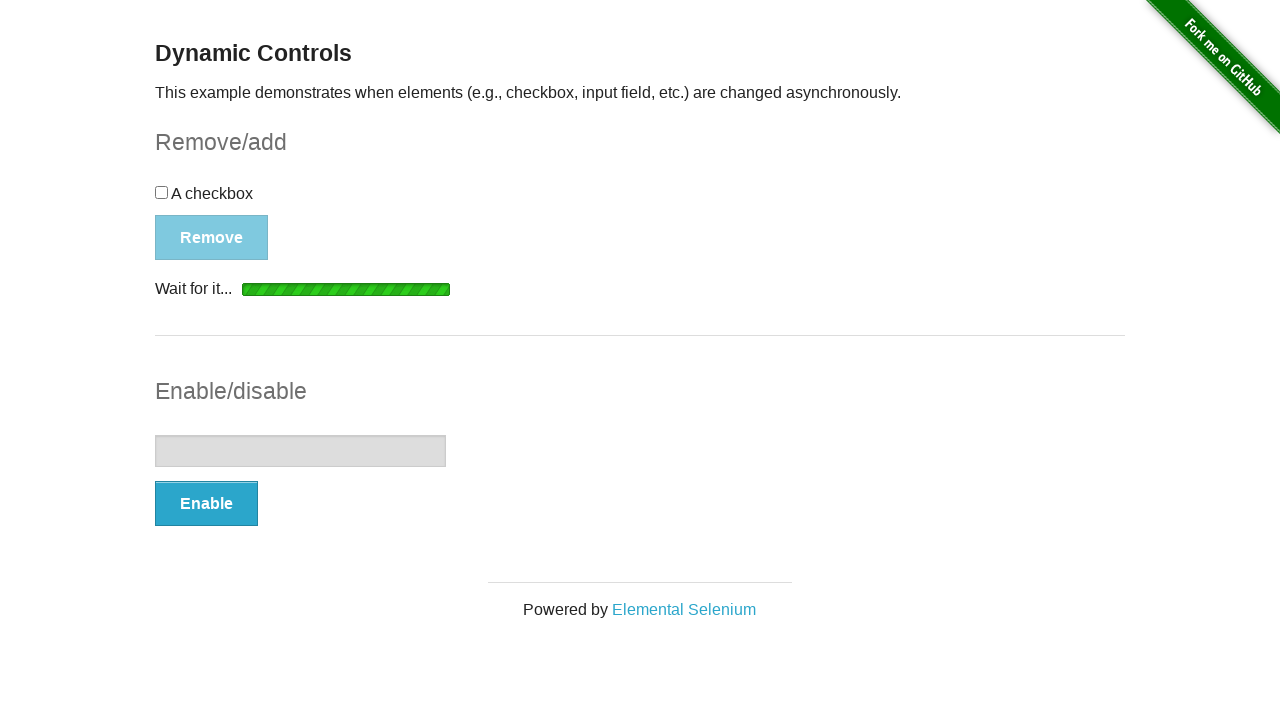

Waited for and verified "It's gone!" message appeared
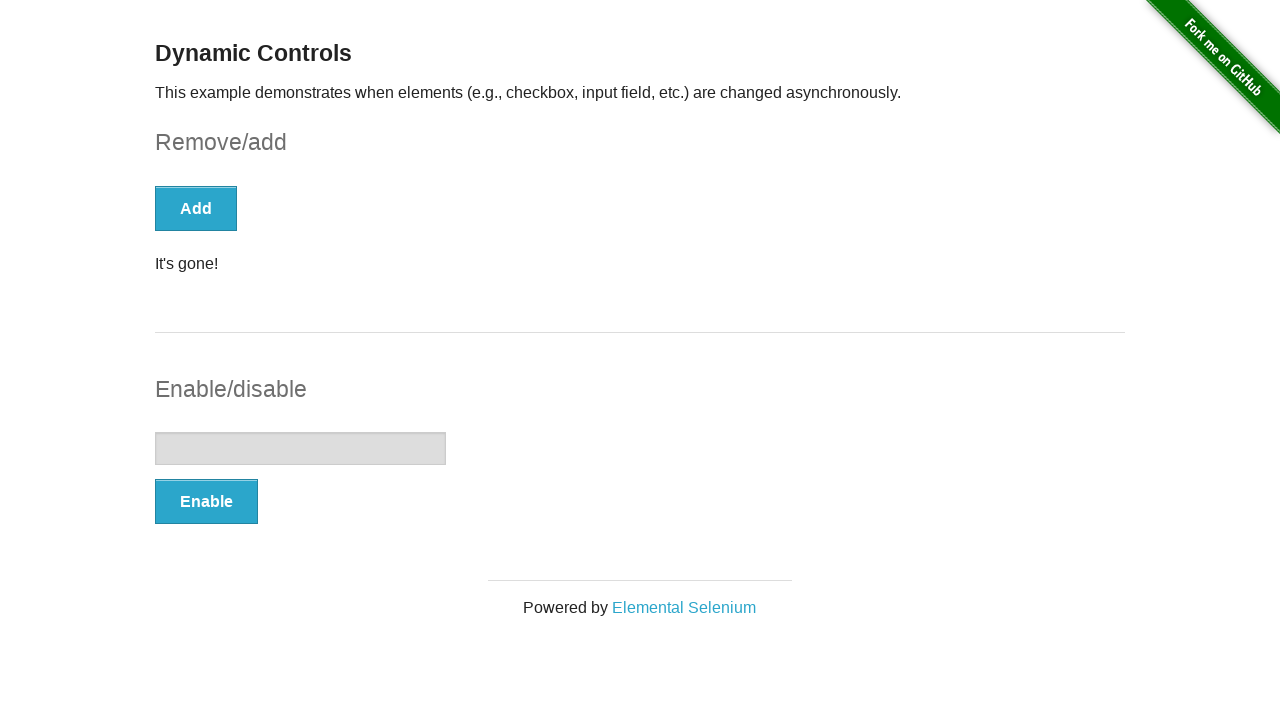

Clicked Add button at (196, 208) on xpath=//*[text()='Add']
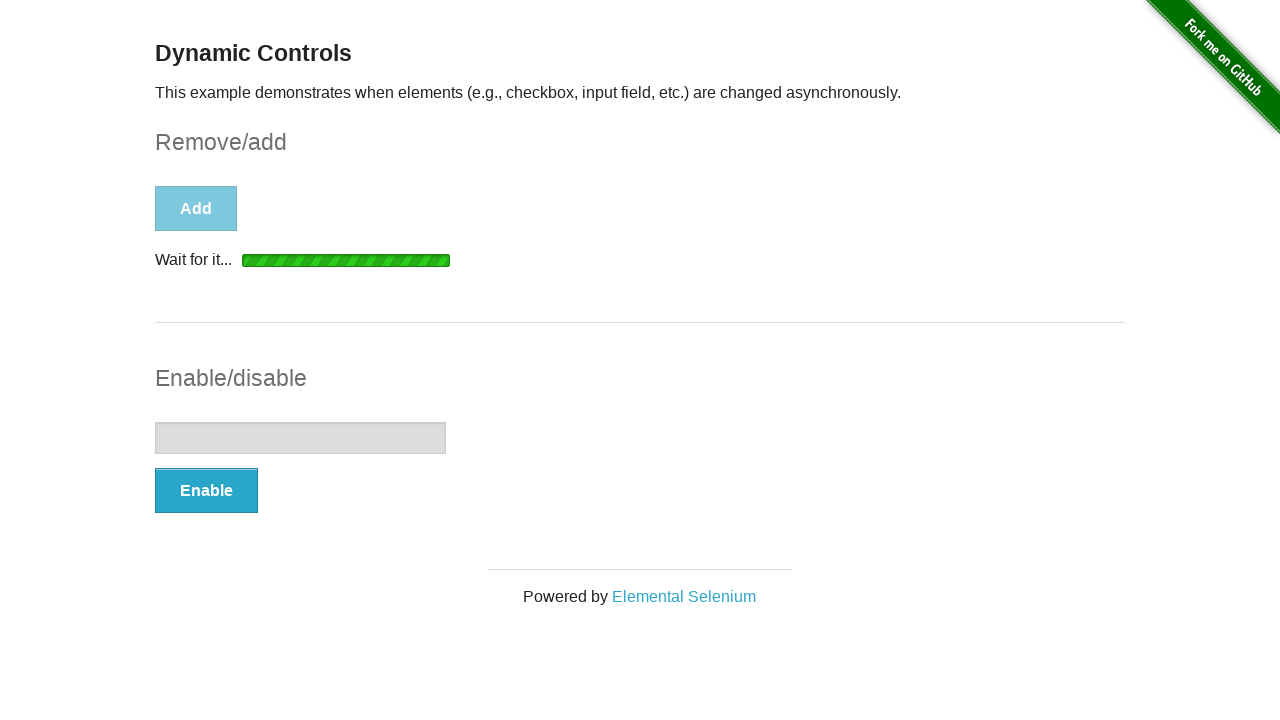

Waited for and verified "It's back!" message appeared
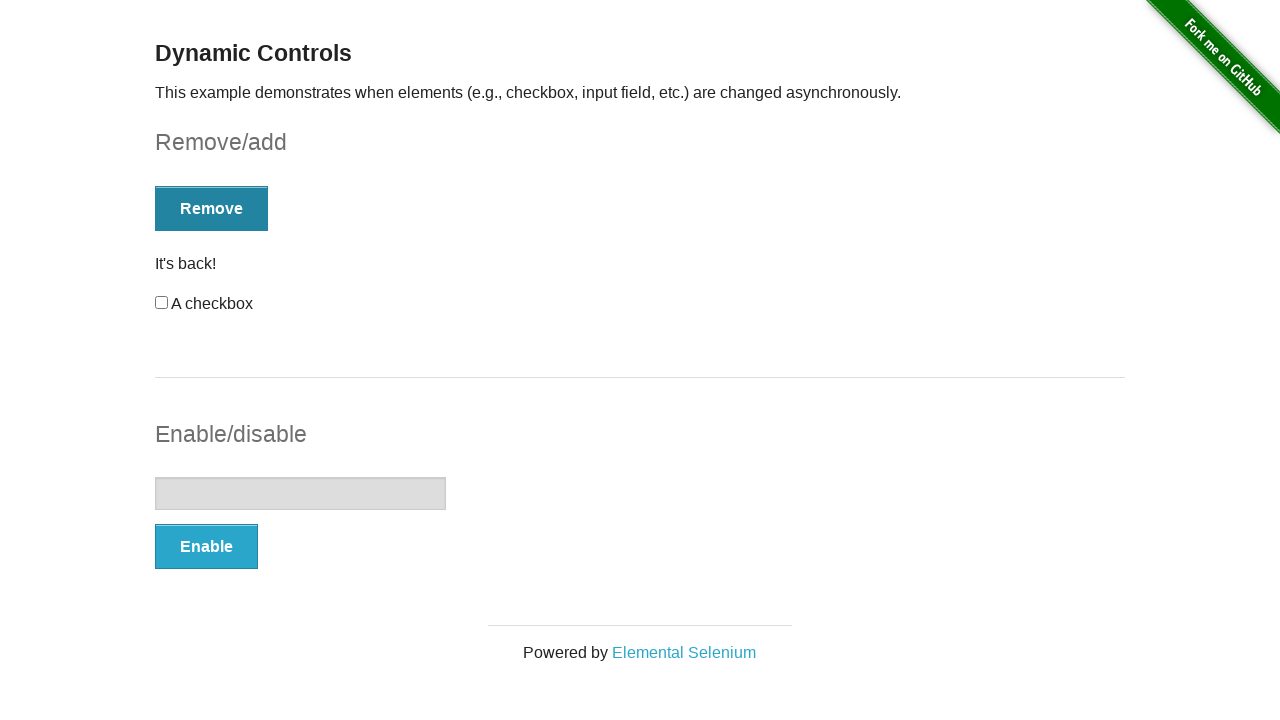

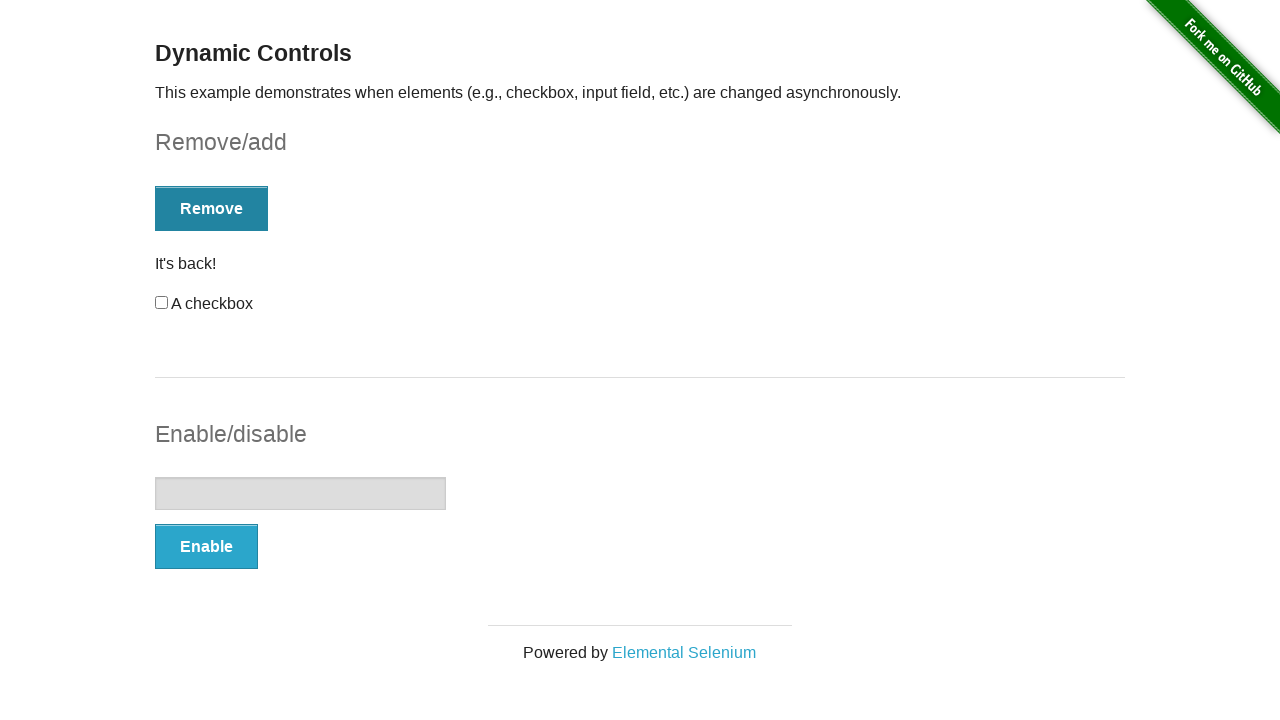